Navigates through documentation pages from intro to writing tests page

Starting URL: https://playwright.dev/

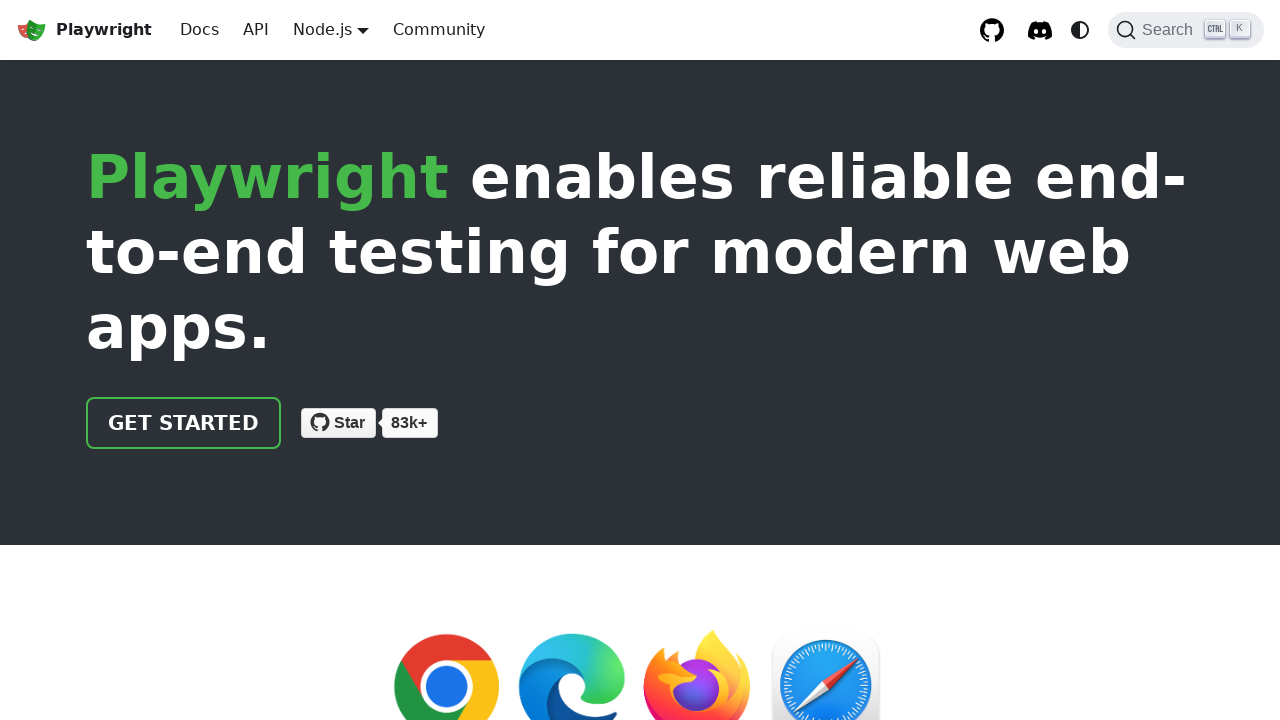

Waited for page to load with networkidle state
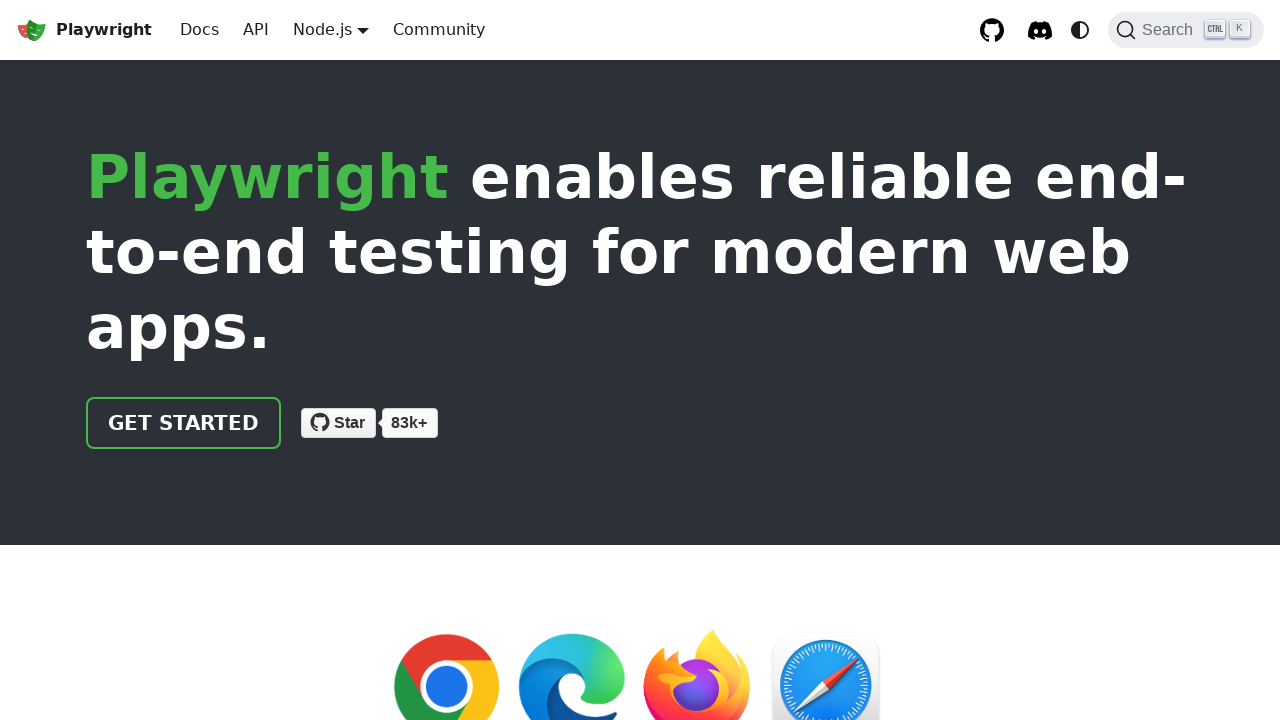

Clicked on the docs intro link at (200, 30) on a[href="/docs/intro"] >> nth=0
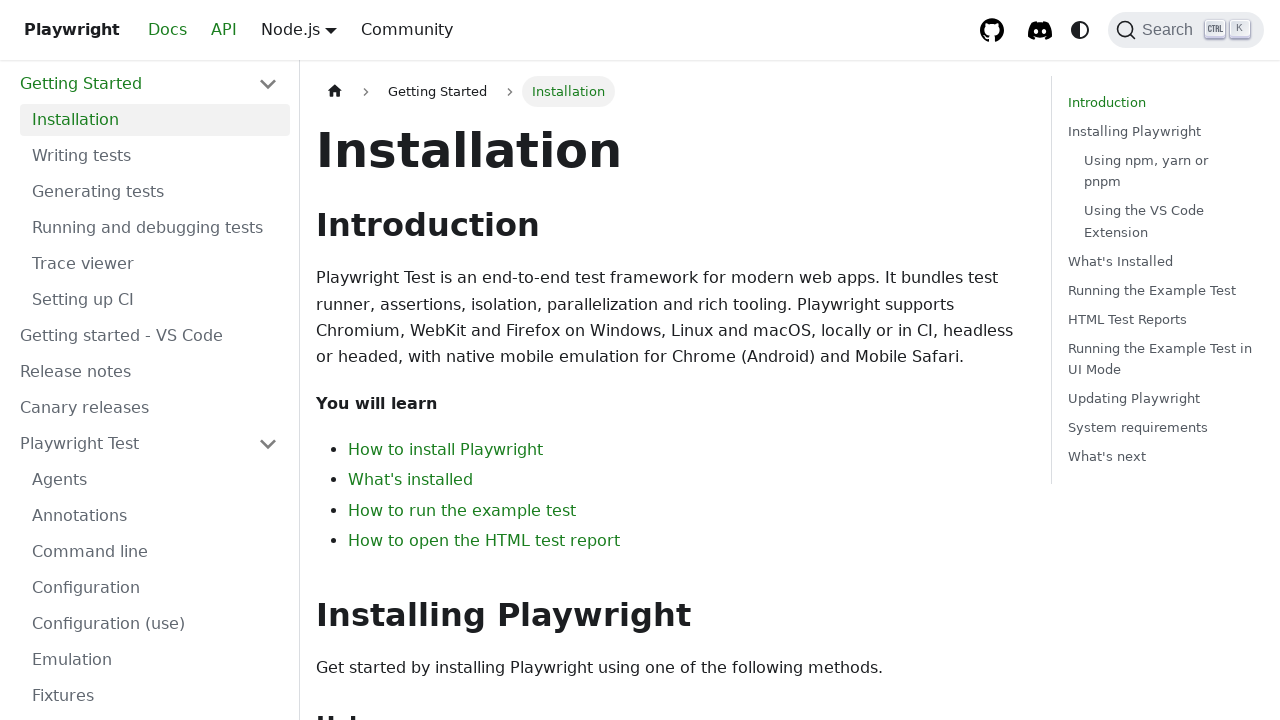

Clicked on the writing tests link at (155, 156) on a[href="/docs/writing-tests"] >> nth=0
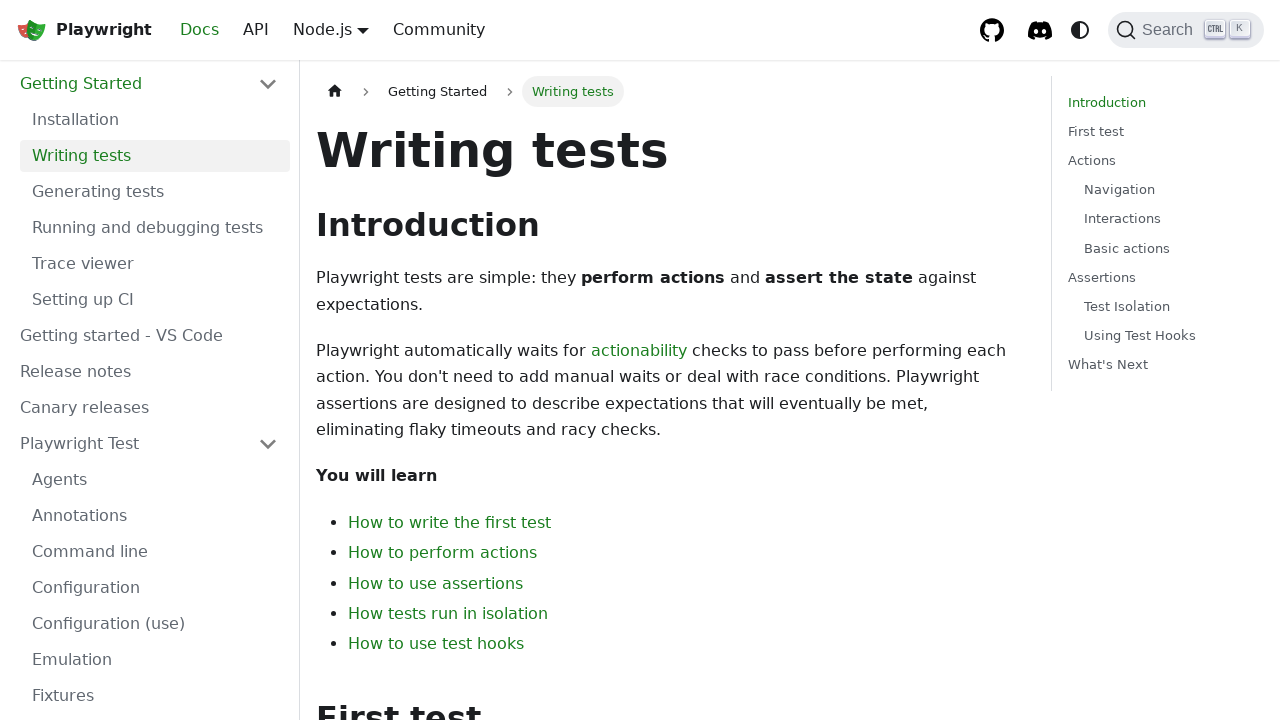

Writing tests page h1 heading is visible
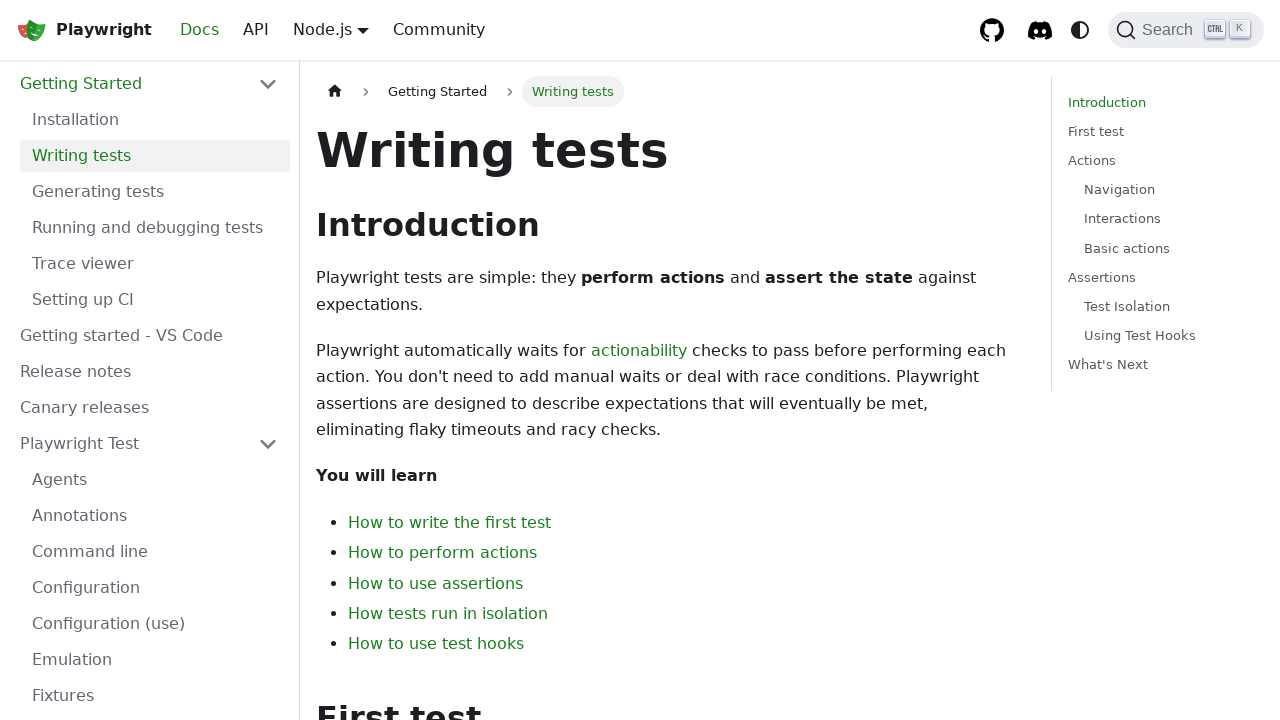

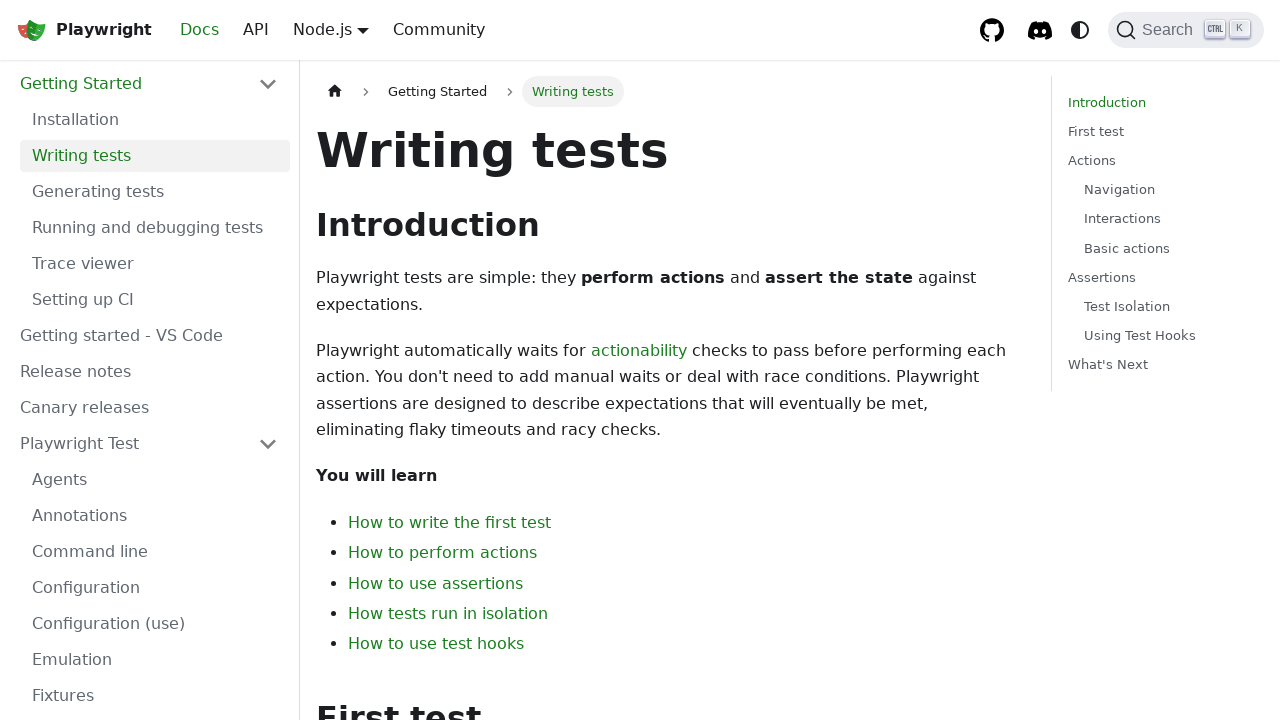